Tests navigation on Michaels Custom Framing website by scrolling down the page and clicking the "Learn More" link.

Starting URL: https://www.michaelscustomframing.com/

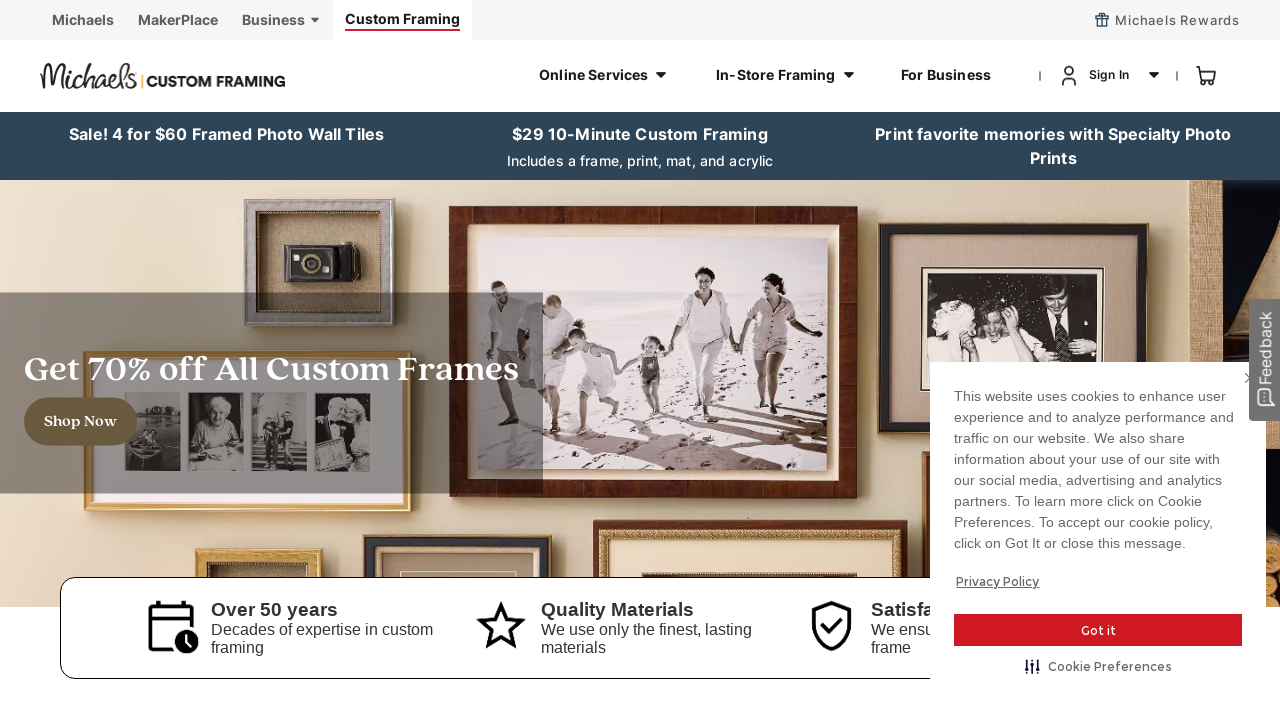

Scrolled down the page by 700 pixels
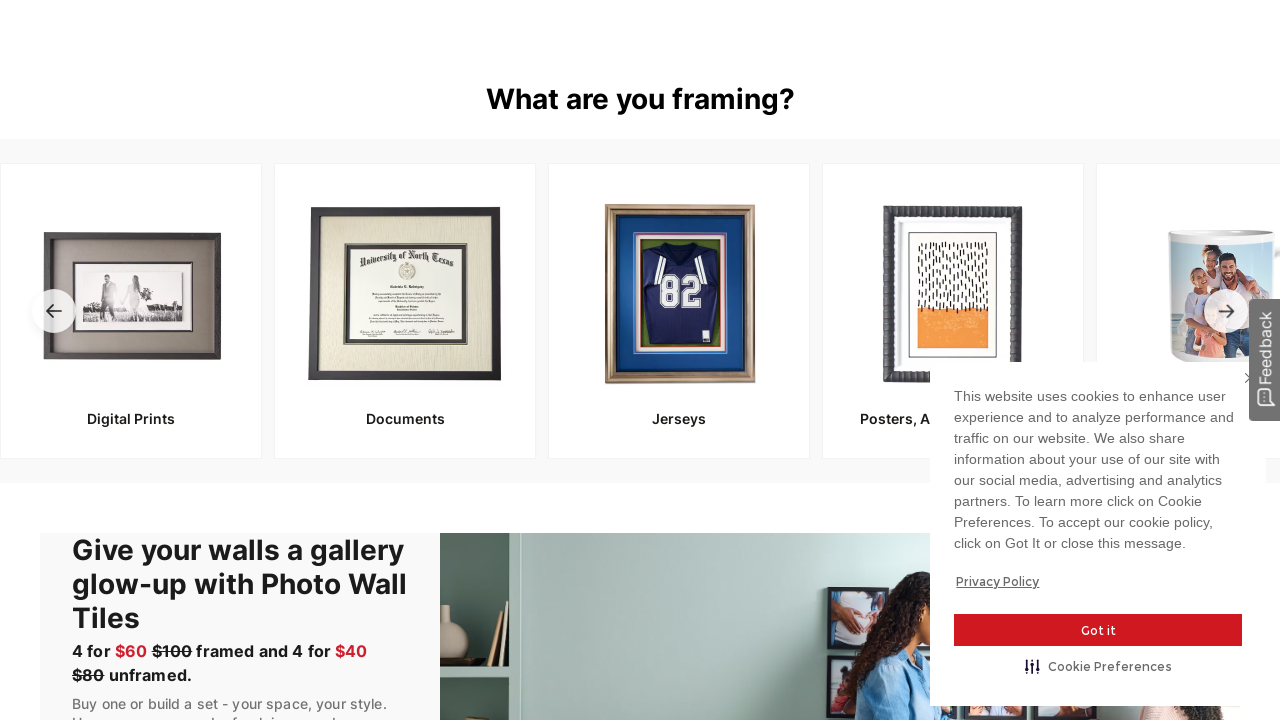

Waited 1 second for content to settle
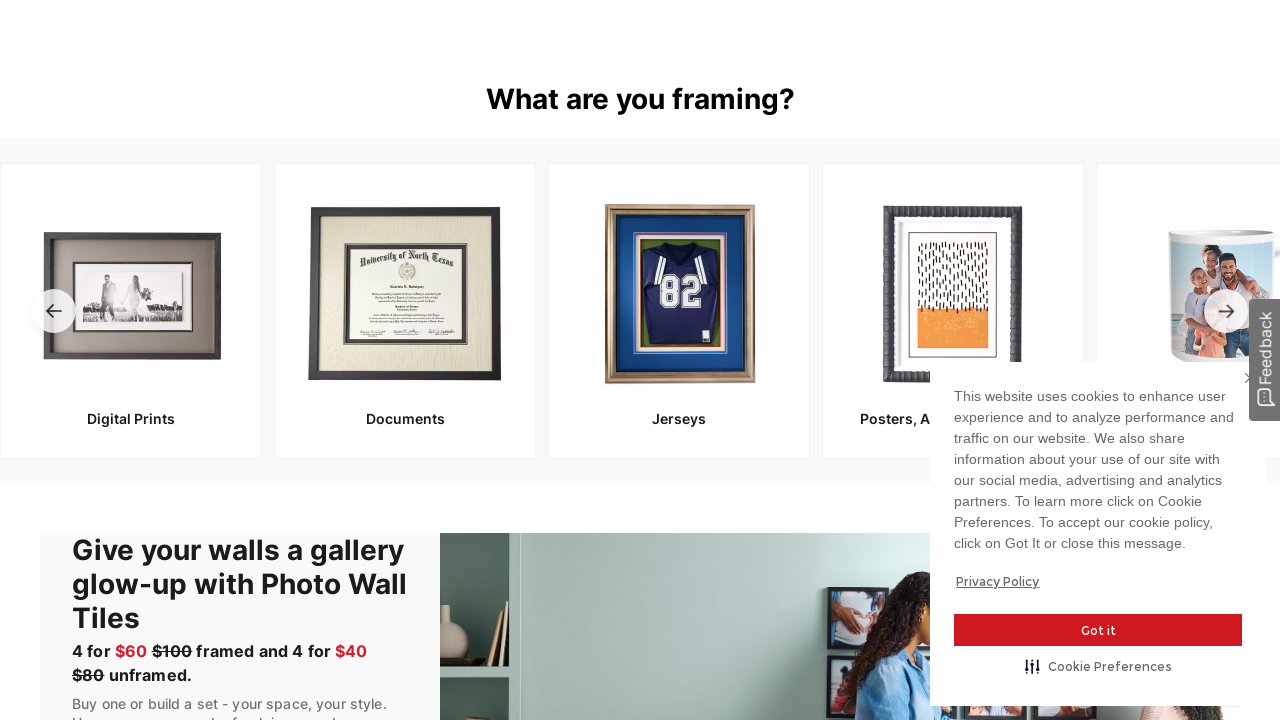

Clicked the 'Learn More' link at (1090, 396) on text=Learn More
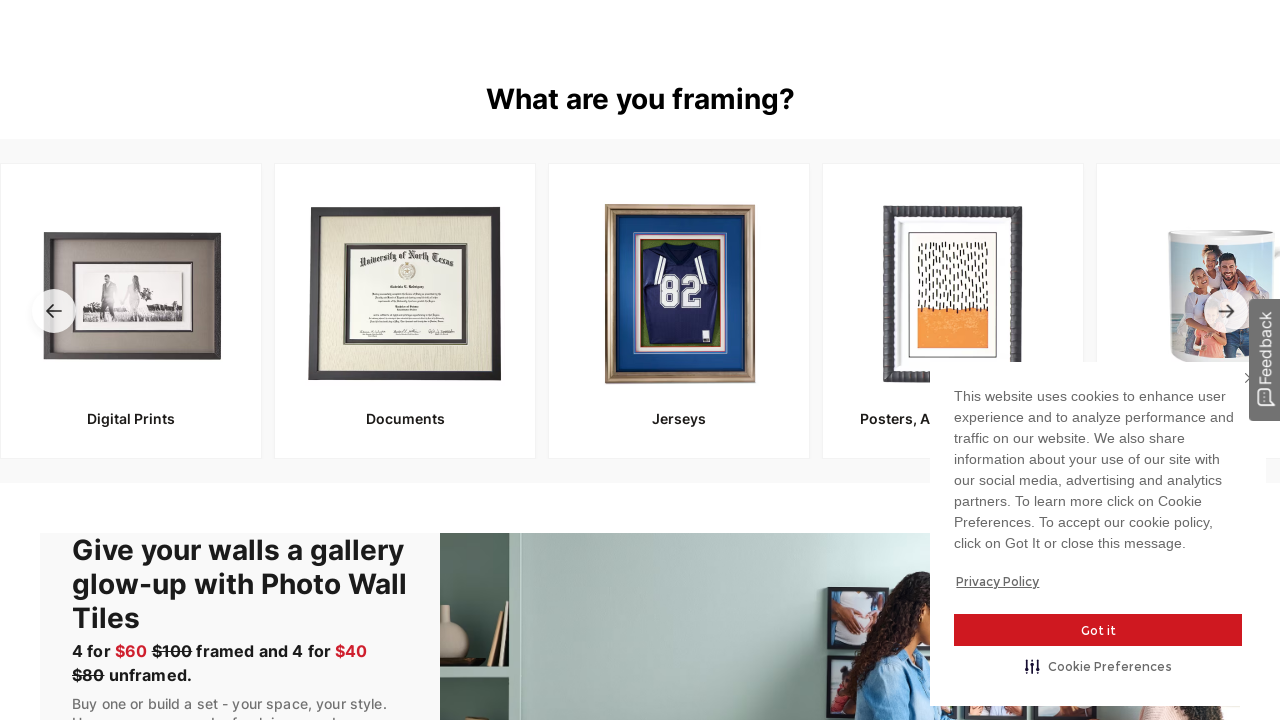

Waited for page to reach network idle state after clicking Learn More
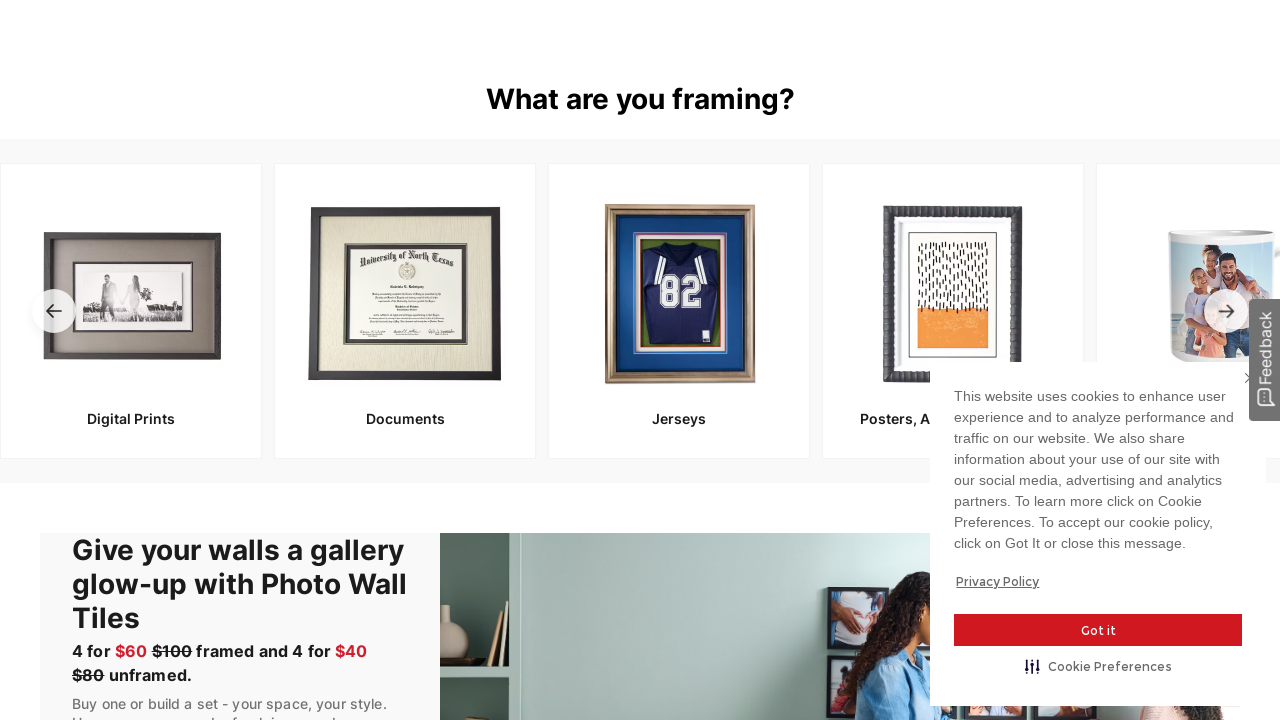

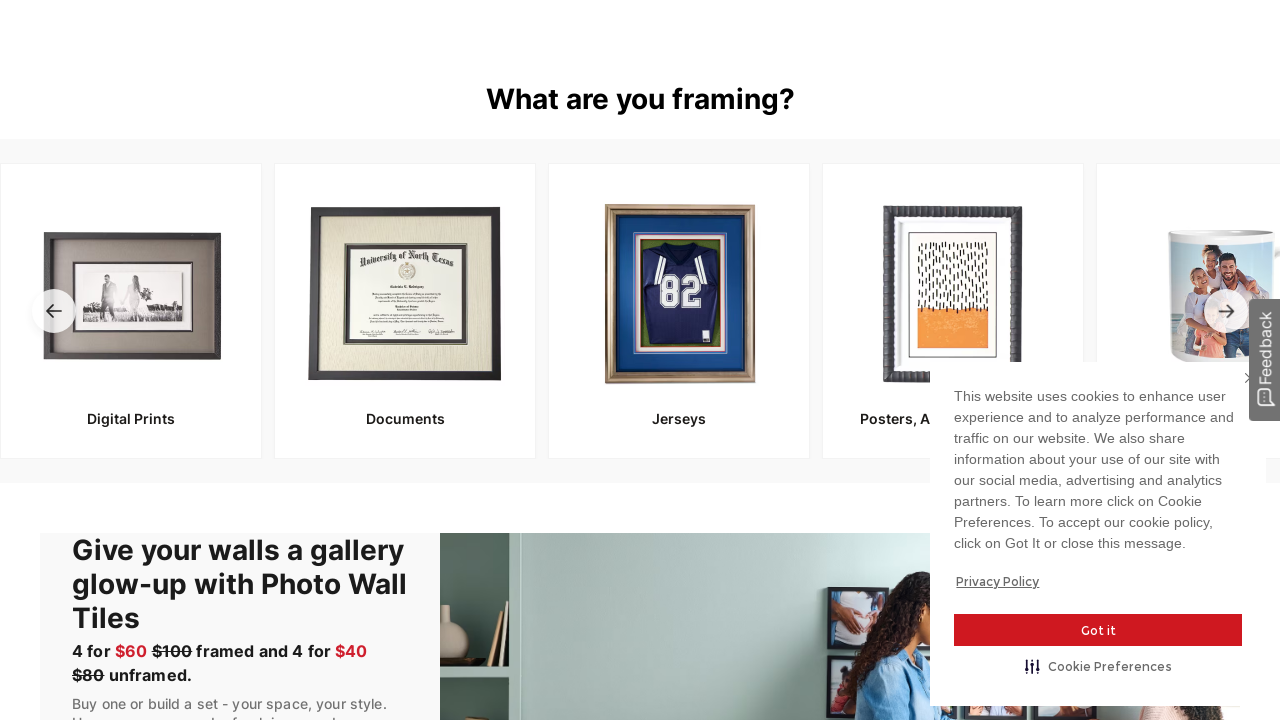